Tests nested frame handling by switching through outer and inner frames to fill an email field

Starting URL: https://demoapps.qspiders.com/ui/frames/nested?sublist=1

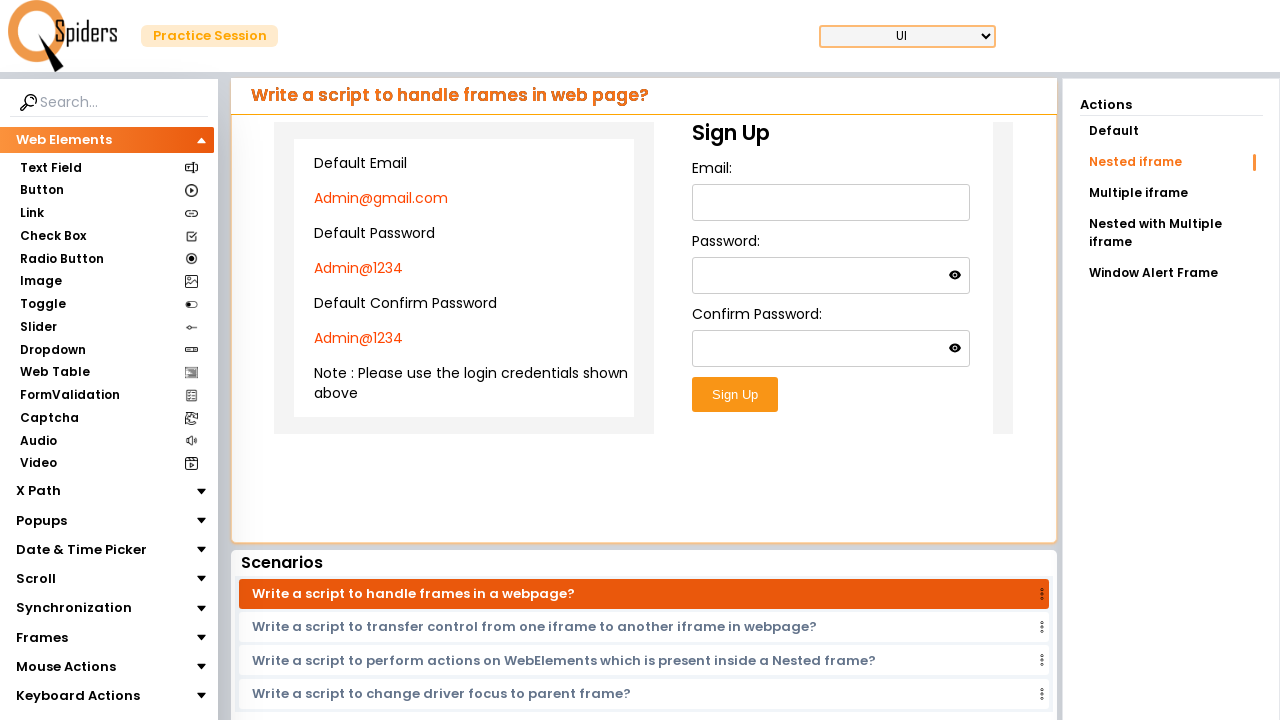

Located outer frame with class 'w-full h-96'
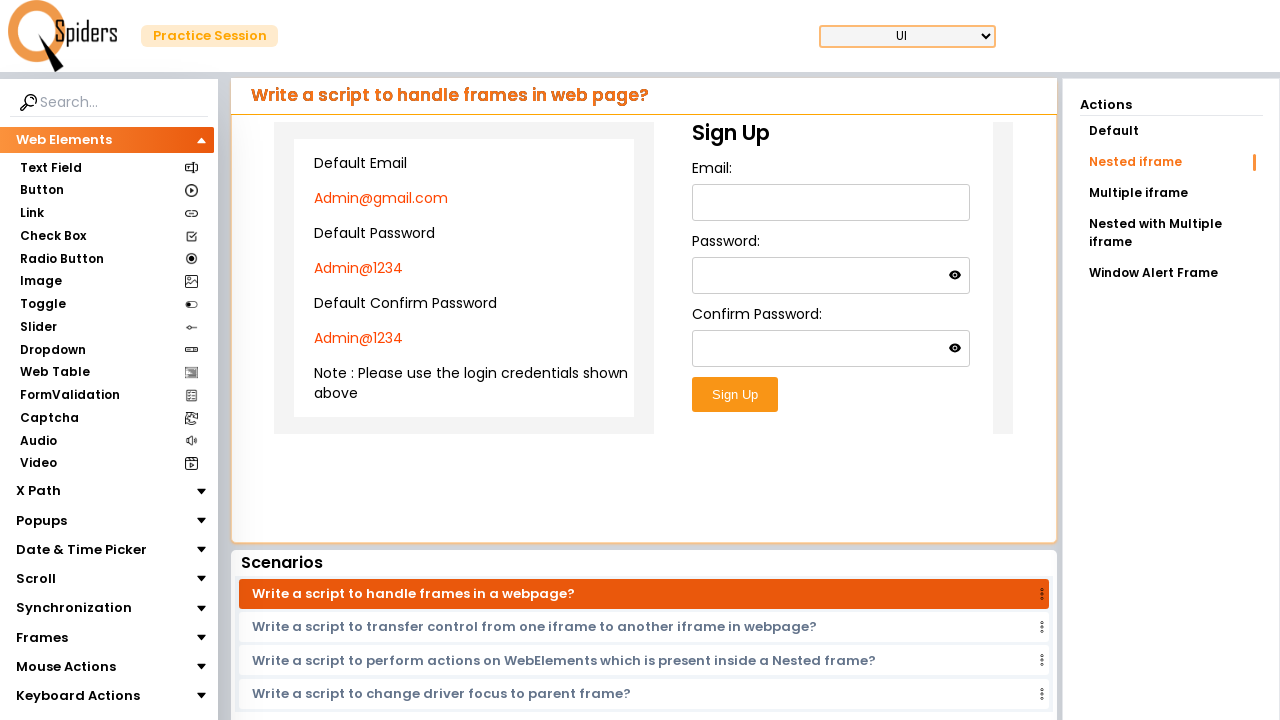

Located first inner frame within outer frame
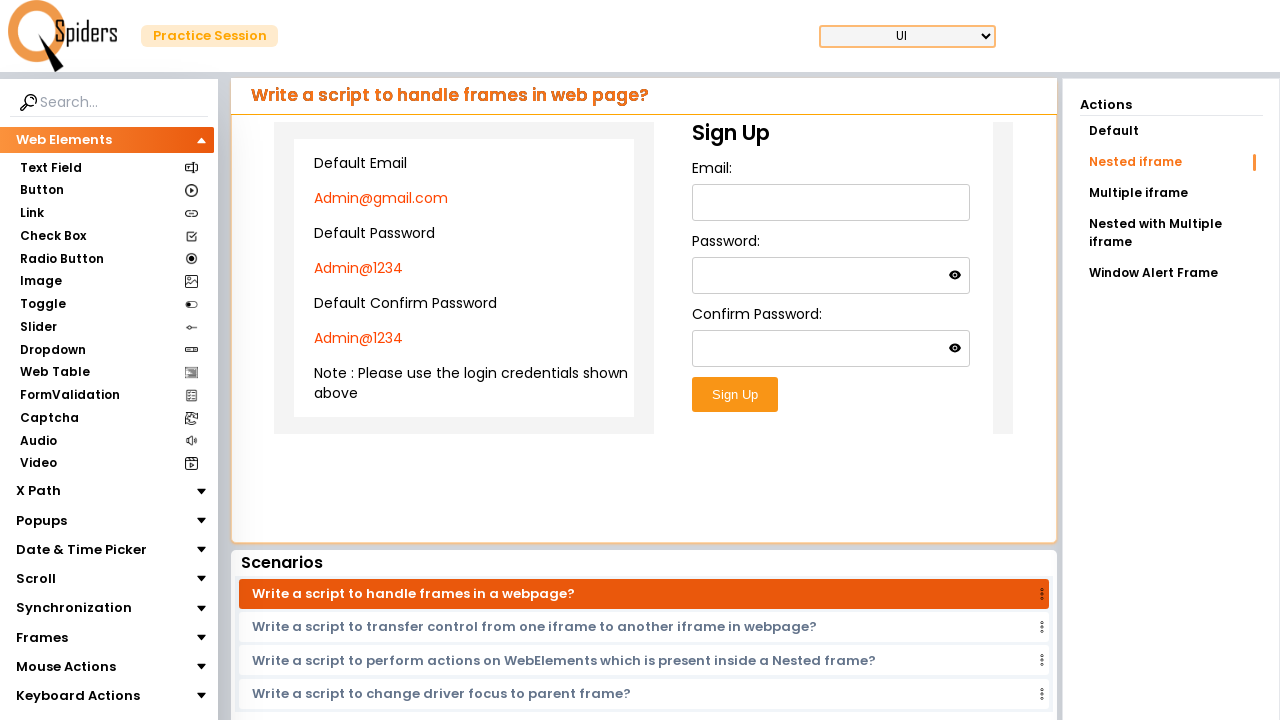

Filled email field with 'admin' in nested frame on xpath=//iframe[@class='w-full h-96'] >> internal:control=enter-frame >> iframe >
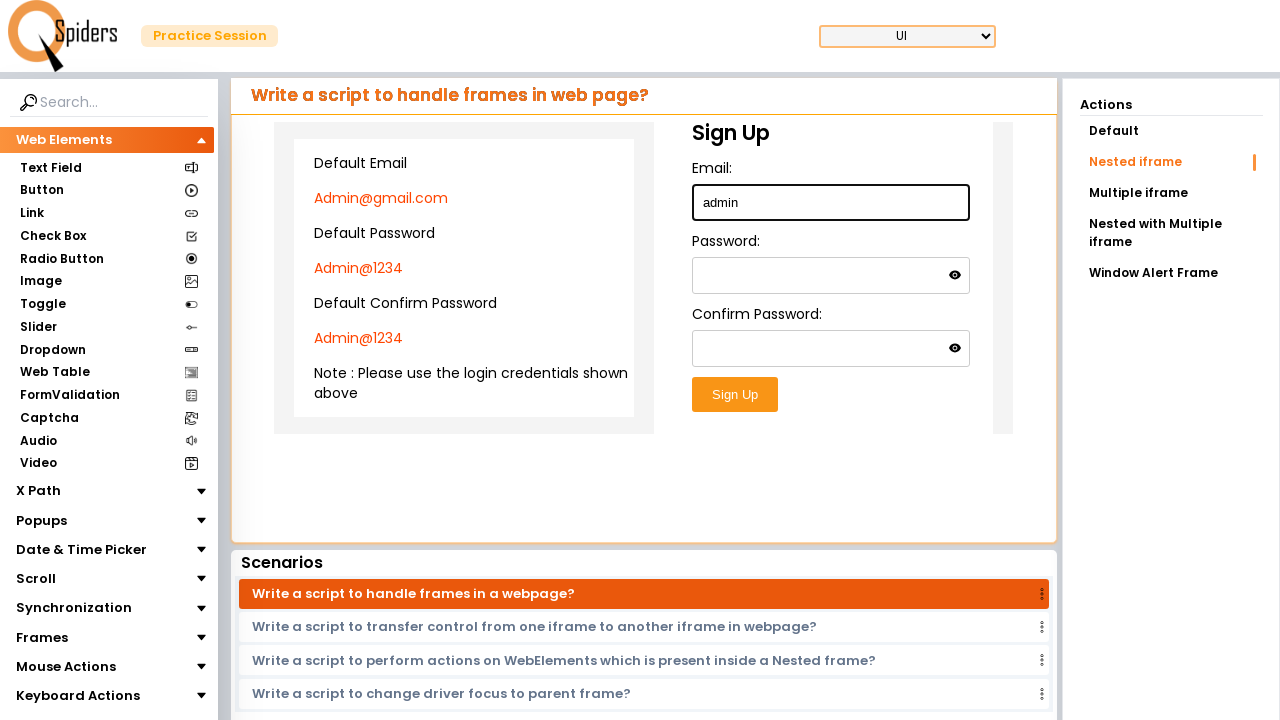

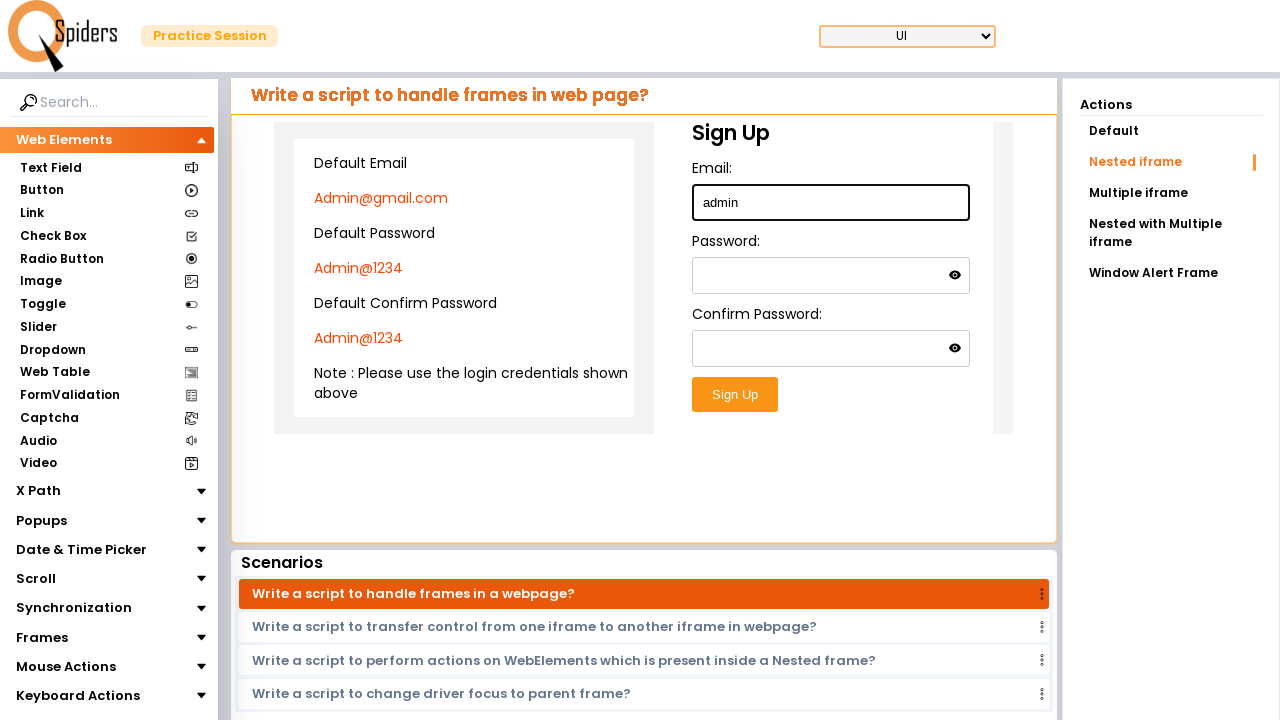